Navigates to Razorpay jobs page and clicks on an element after scrolling it into view

Starting URL: https://razorpay.com/jobs/jobs-all/?location=all&department=

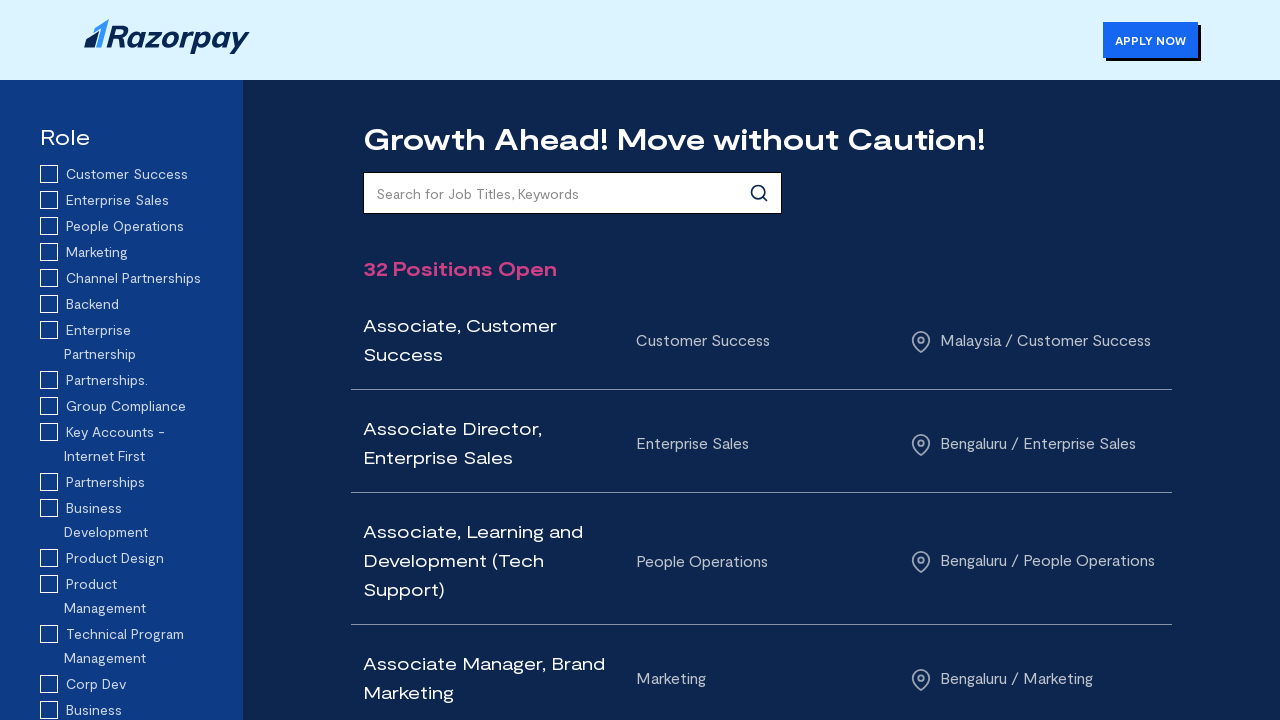

Navigated to Razorpay jobs page
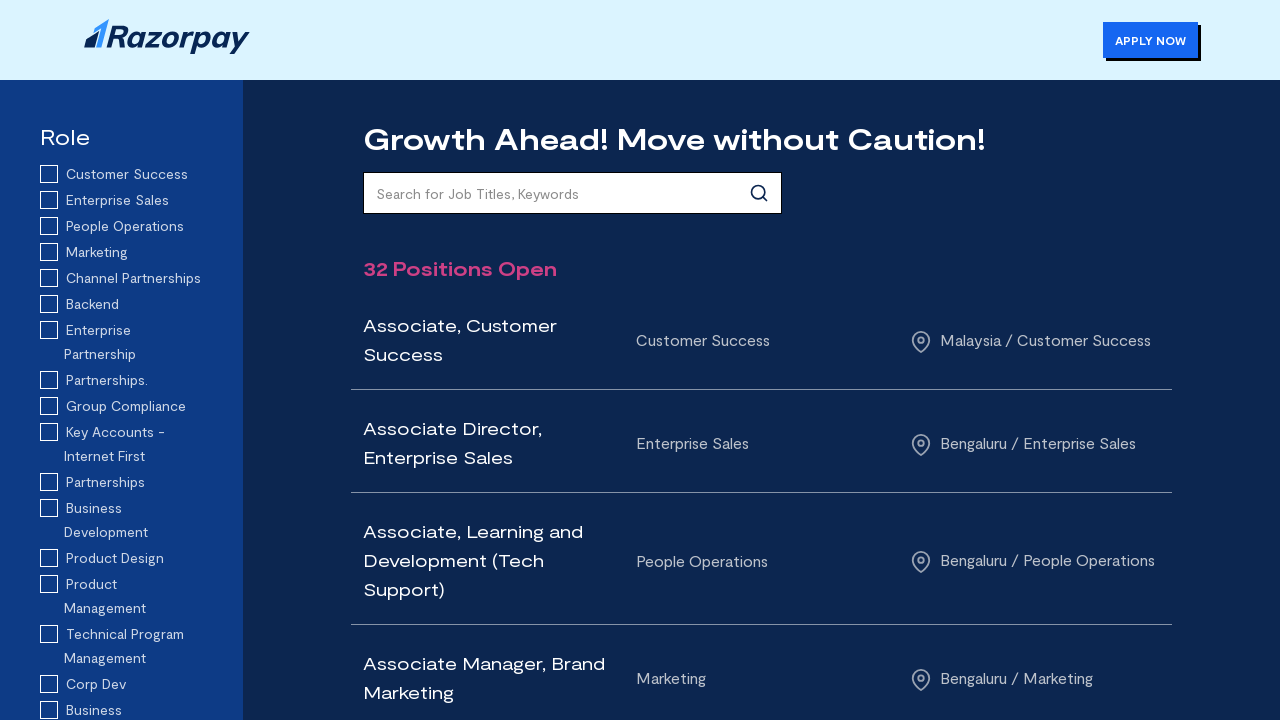

Element with class .styles_right__NhIcm is visible
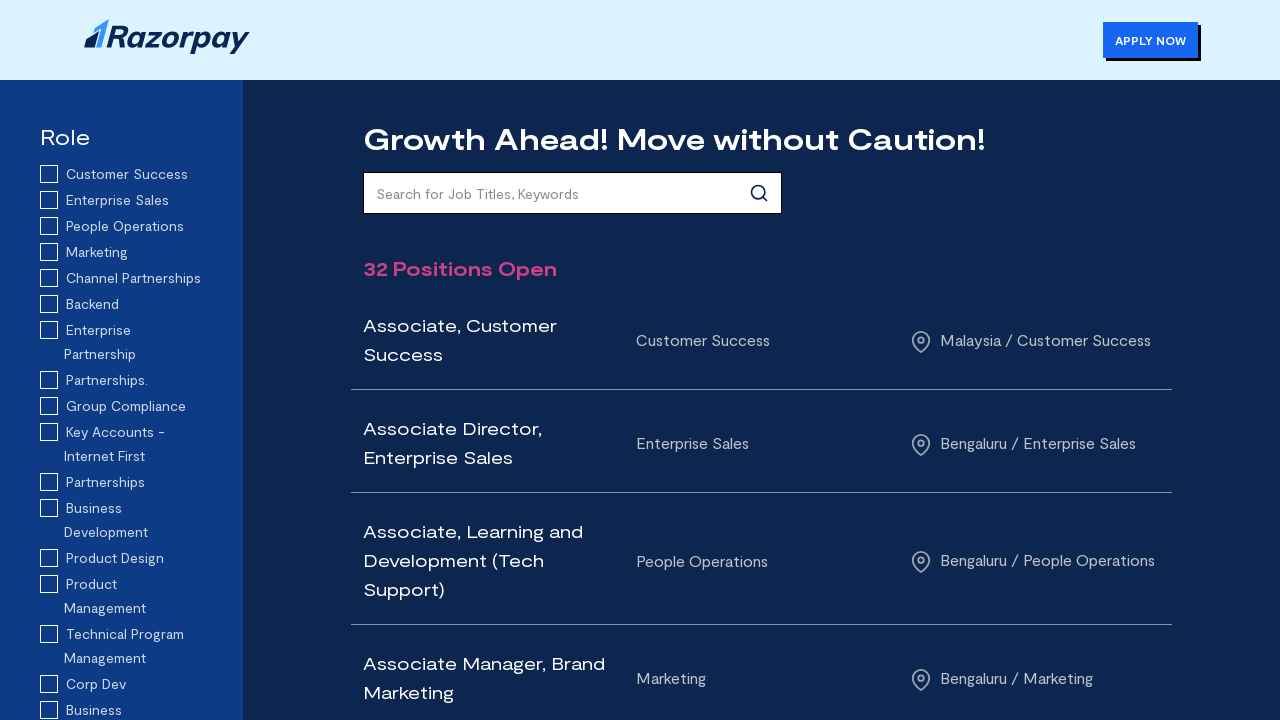

Scrolled element into view
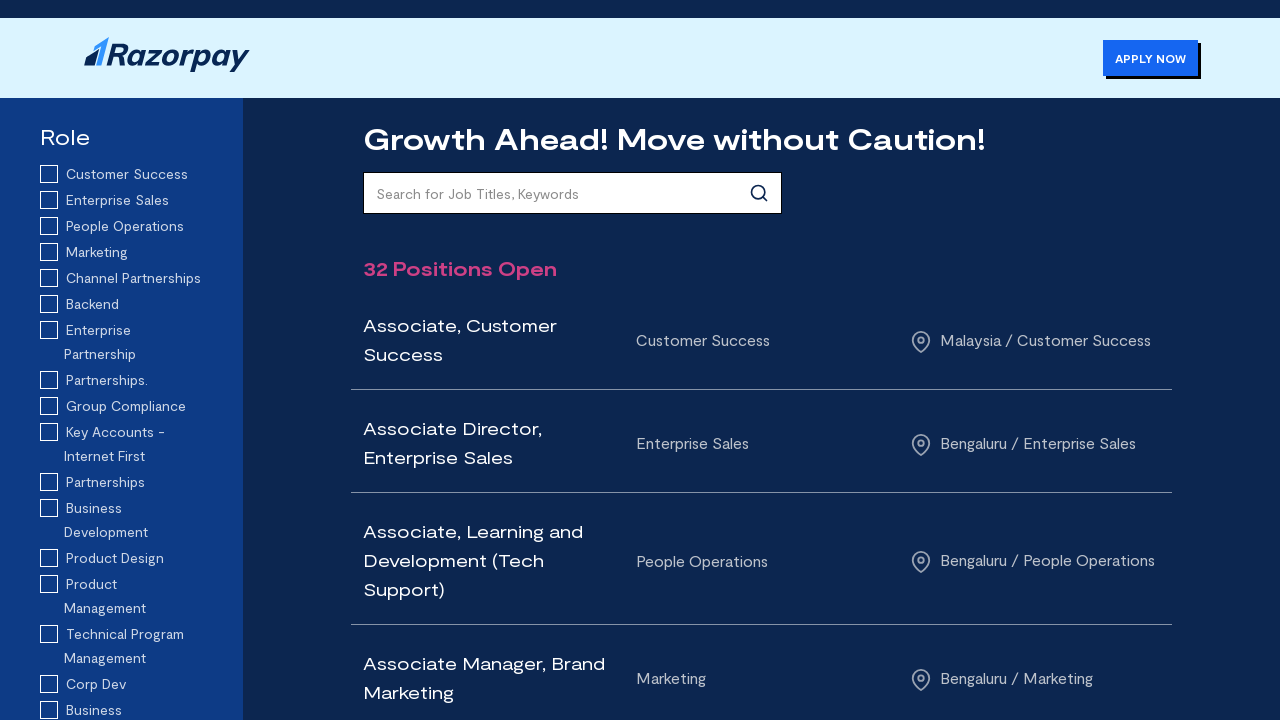

Clicked on the element with class .styles_right__NhIcm at (887, 702) on .styles_right__NhIcm
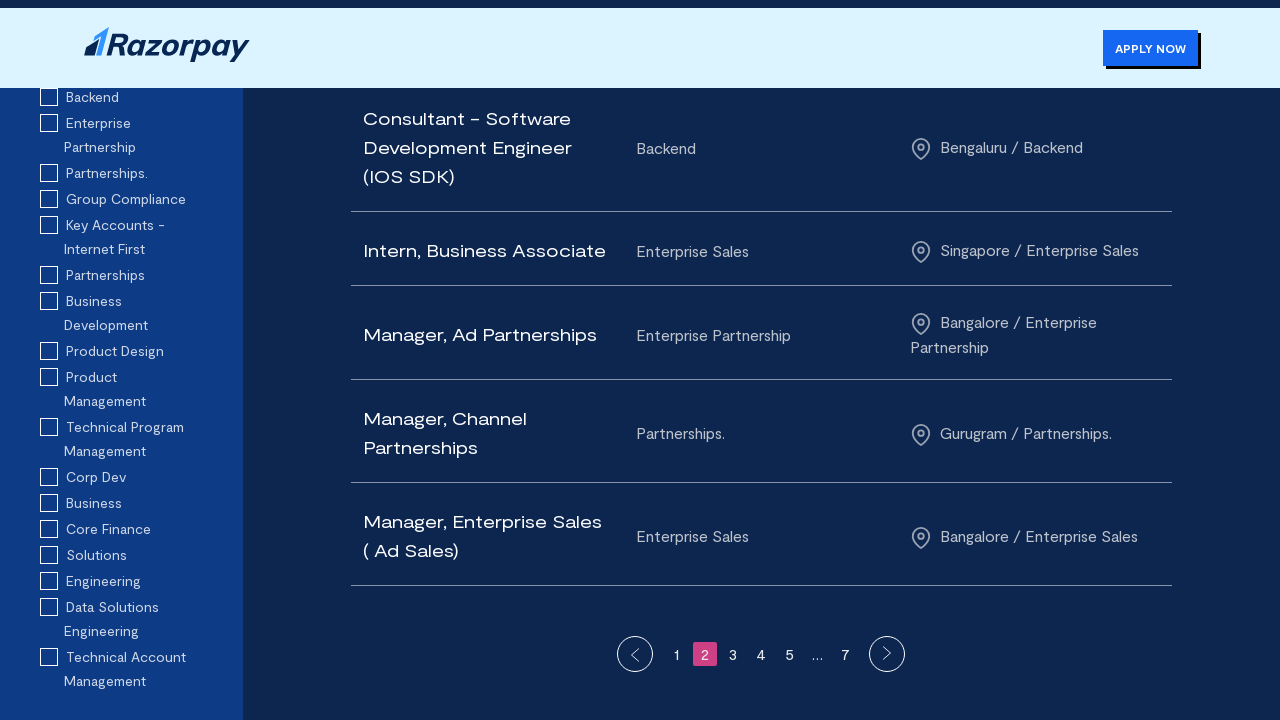

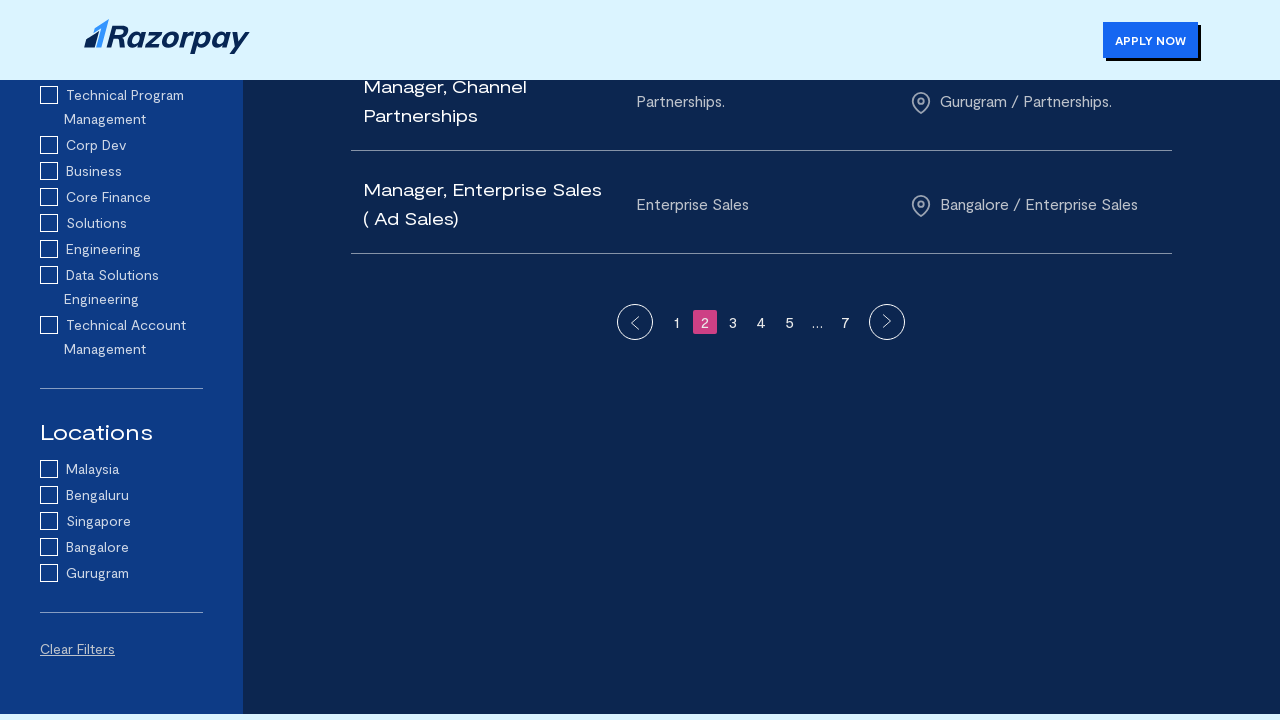